Tests the auto-suggest dropdown functionality on MakeMyTrip travel booking site by clicking the "From" field, typing a city name, and selecting from the suggestions using keyboard navigation.

Starting URL: https://www.makemytrip.global/?cmp=SEM%7CD%7CIF%7CA2A%7CG%7CBrand%7CIF_Brand_Exact-DT%7CBrand_Exact-DT%7CRSA&gad_source=1&gad_campaignid=22331238703&gbraid=0AAAAA-8w7HGm5TsEbaIOyDKhNJG69bpXV&gclid=CjwKCAjw_fnFBhB0EiwAH_MfZsl57aPu8sDQT8TeuEuFhwvY-VjPti3wy-IxrkI9l6sNXbaELL3CghoC15oQAvD_BwE&cc=lk

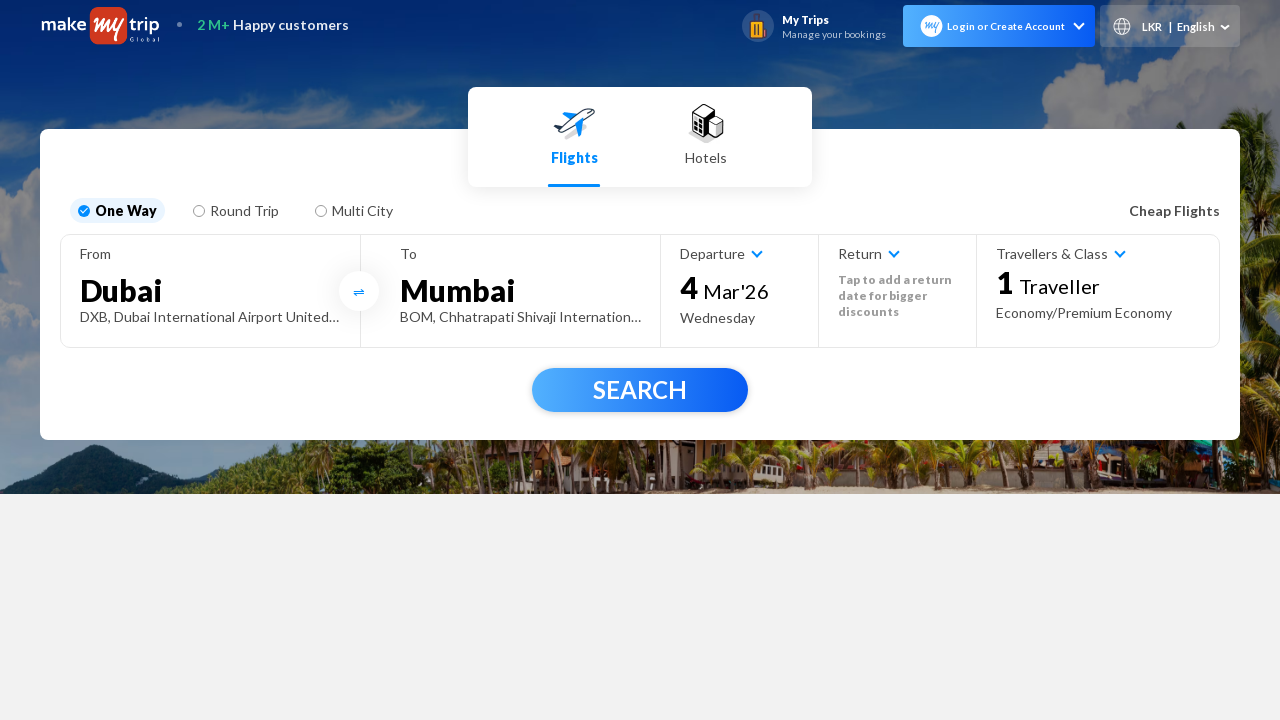

Waited for MakeMyTrip page to load
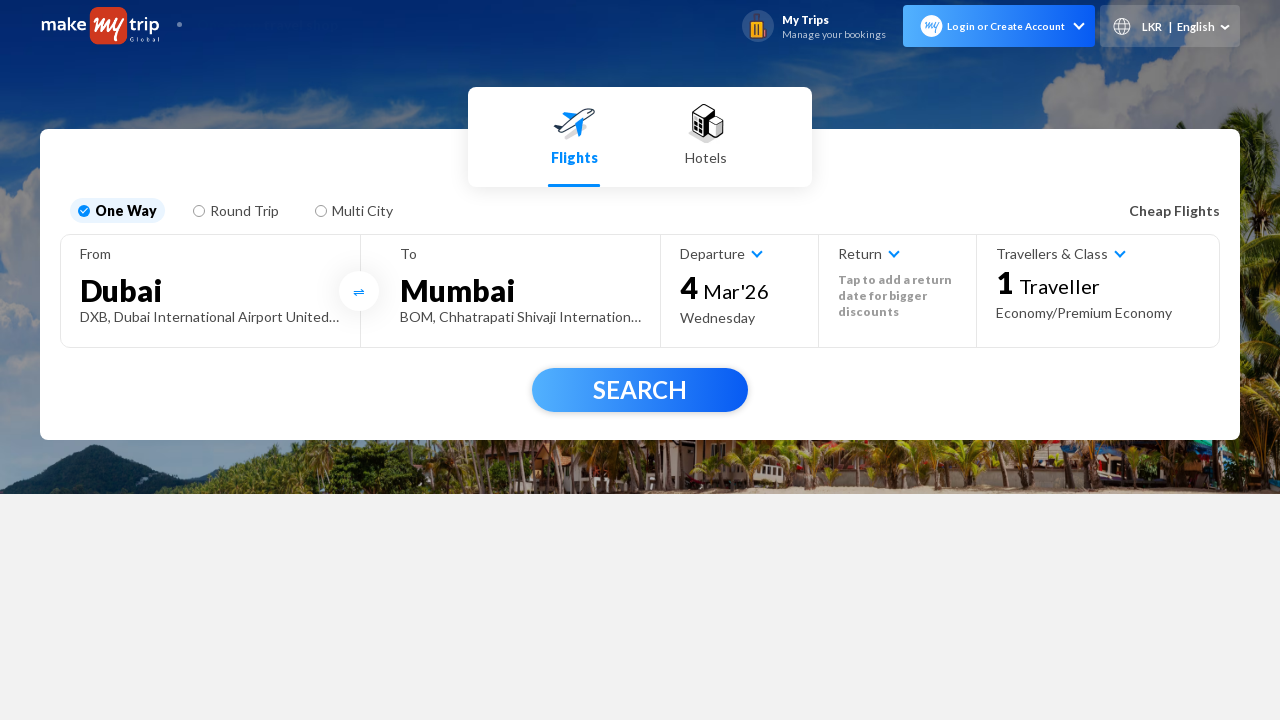

Clicked on the 'From' field dropdown at (210, 254) on xpath=//span[text()='From']
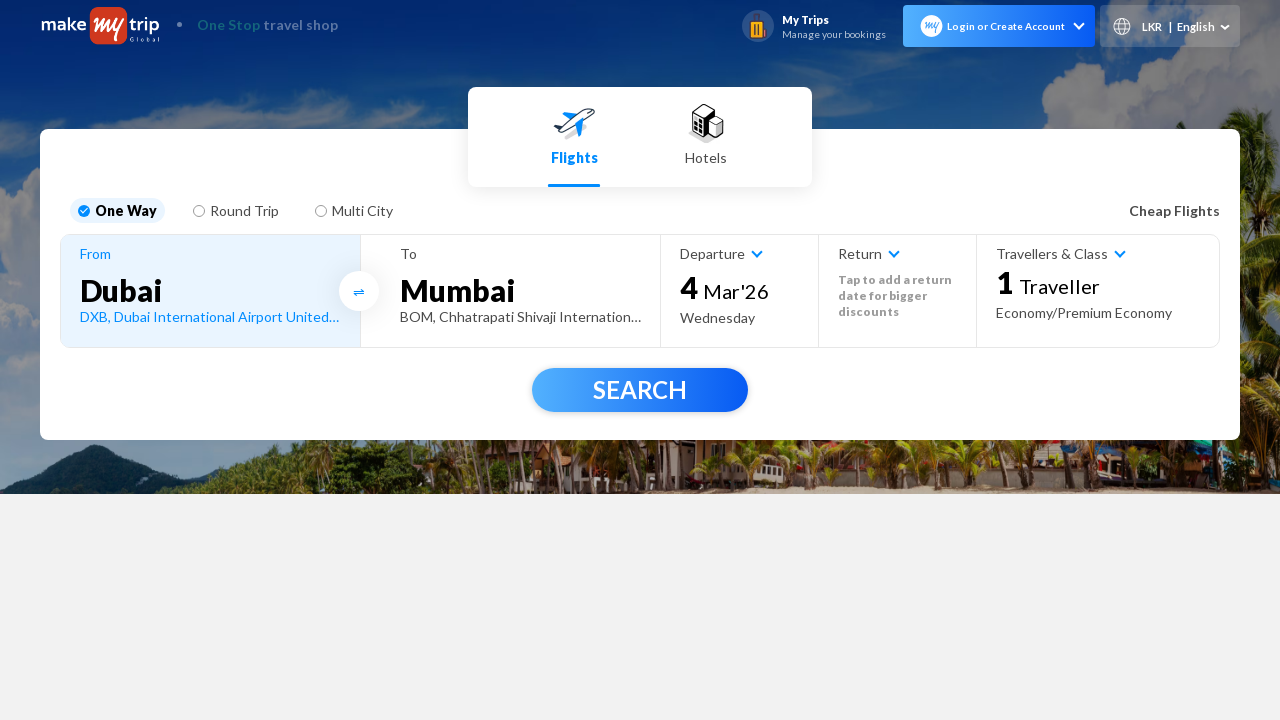

Waited for From input field to be ready
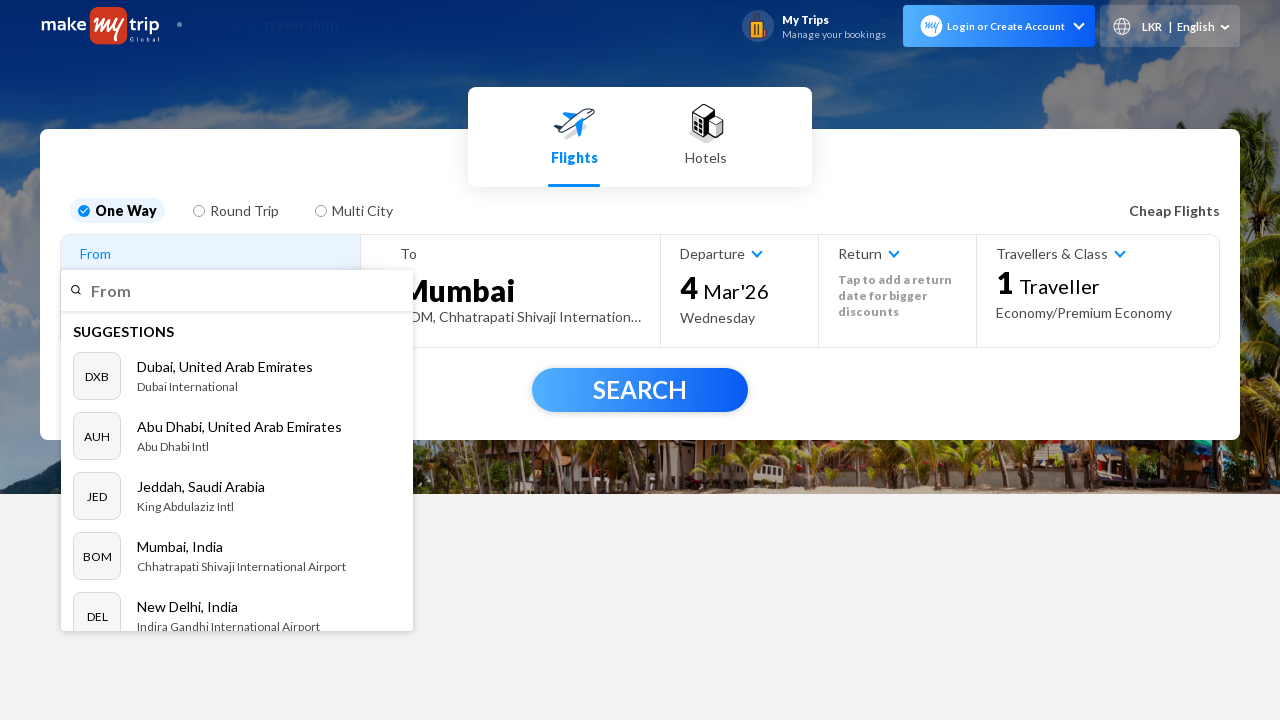

Typed 'Sydney' in the From input field on input[placeholder='From']
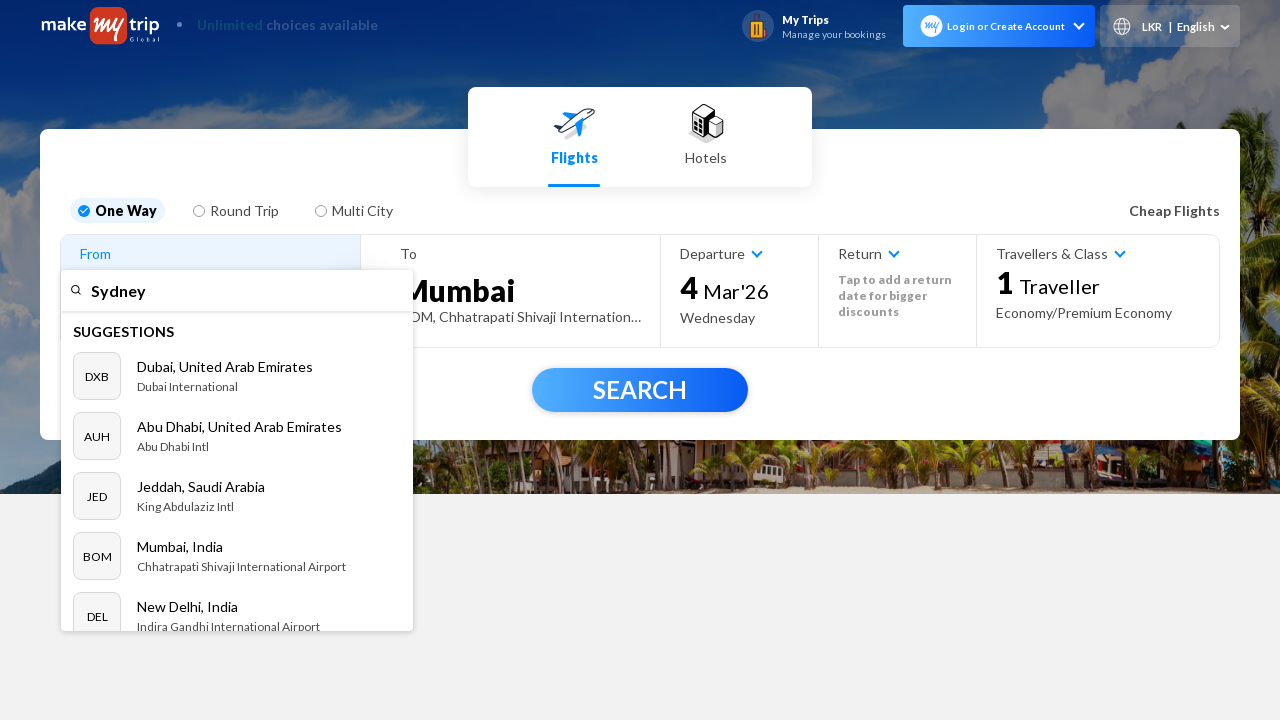

Waited for auto-suggest dropdown to appear
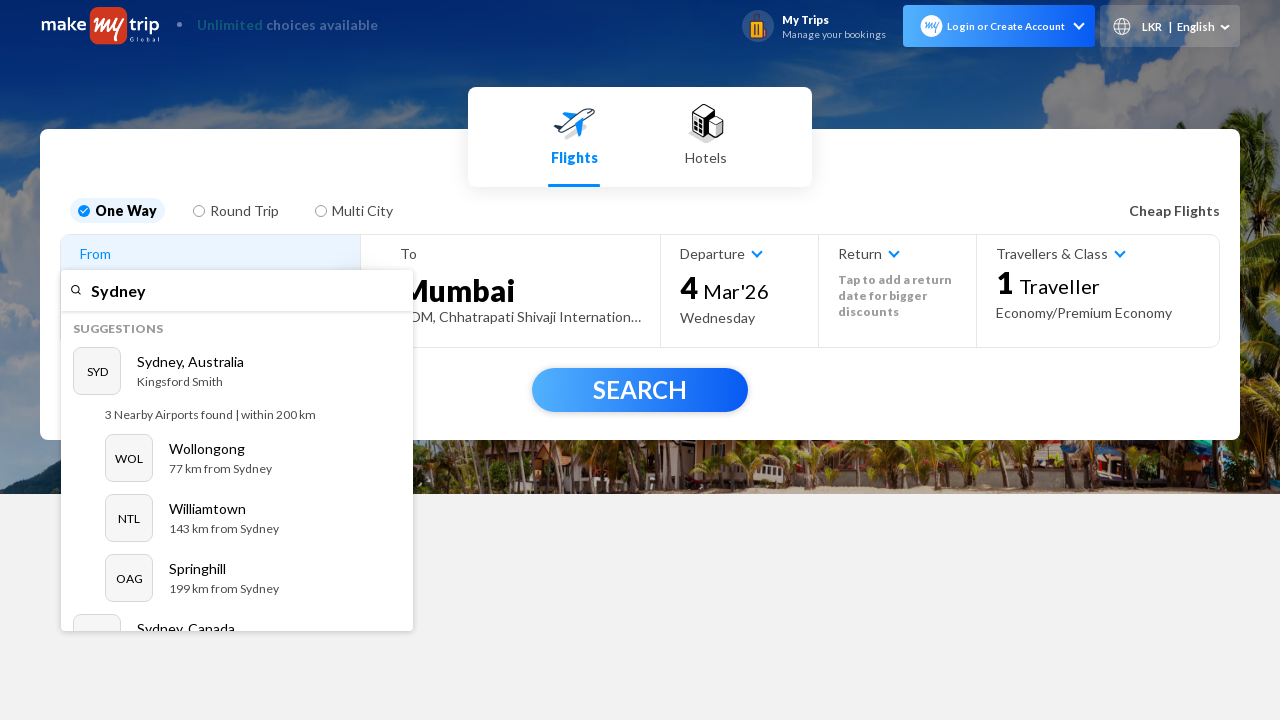

Pressed ArrowDown to highlight first suggestion on input[placeholder='From']
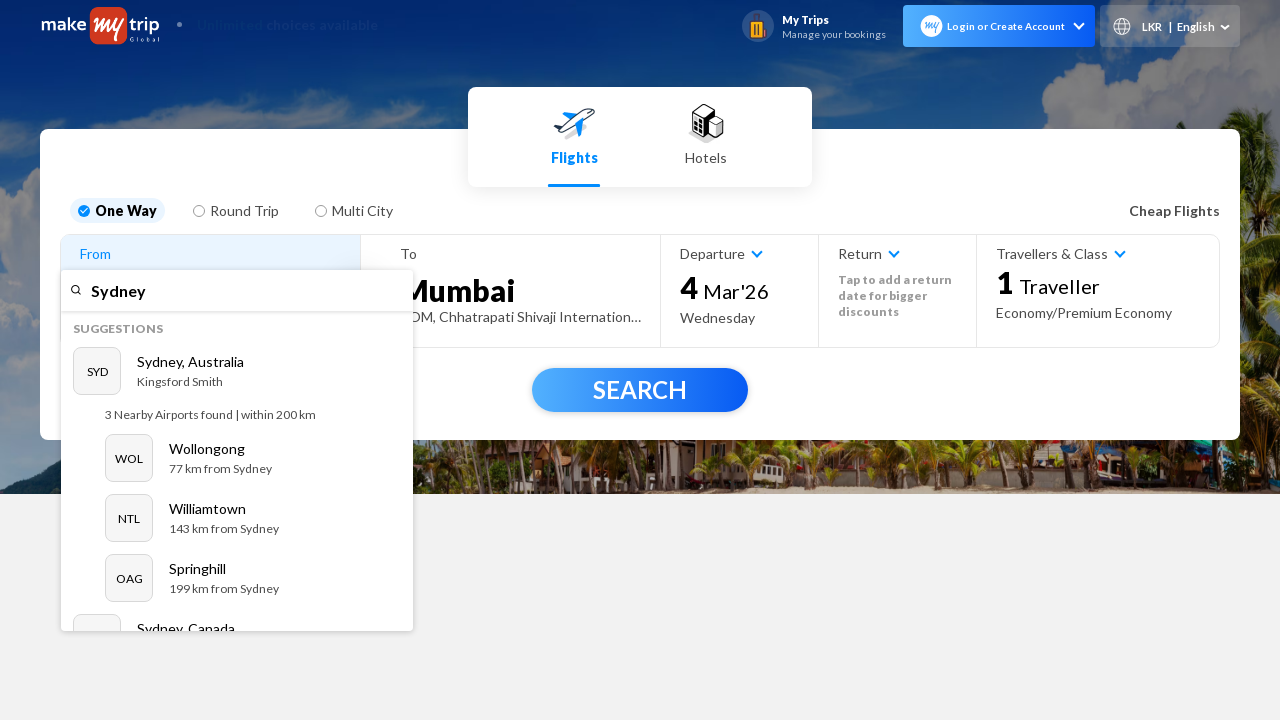

Waited briefly for suggestion to be highlighted
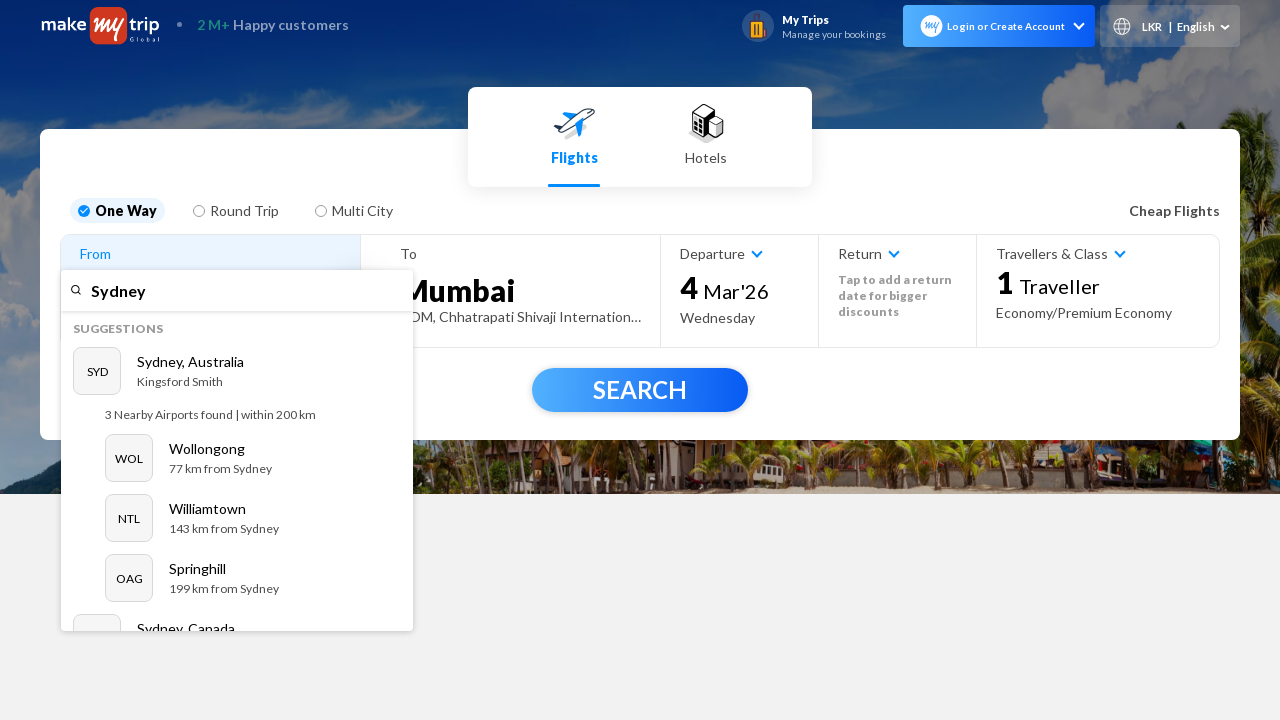

Pressed Enter to select the highlighted suggestion on input[placeholder='From']
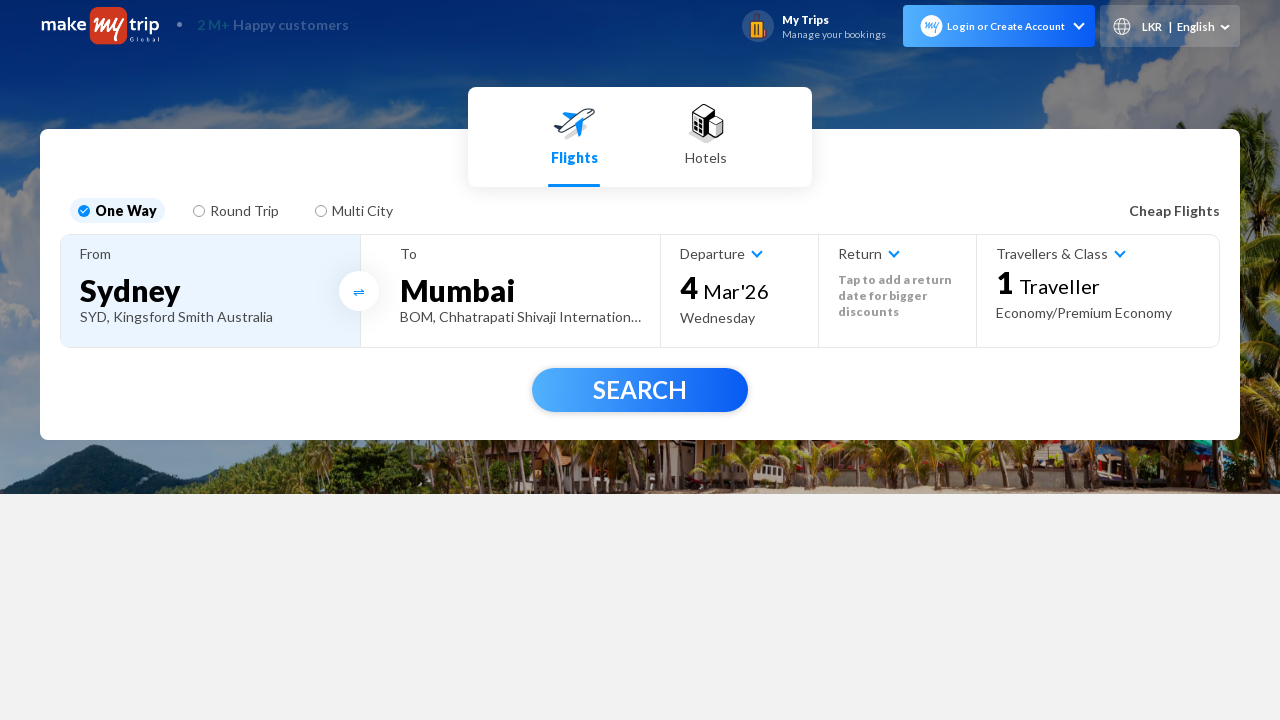

Waited for selection to complete
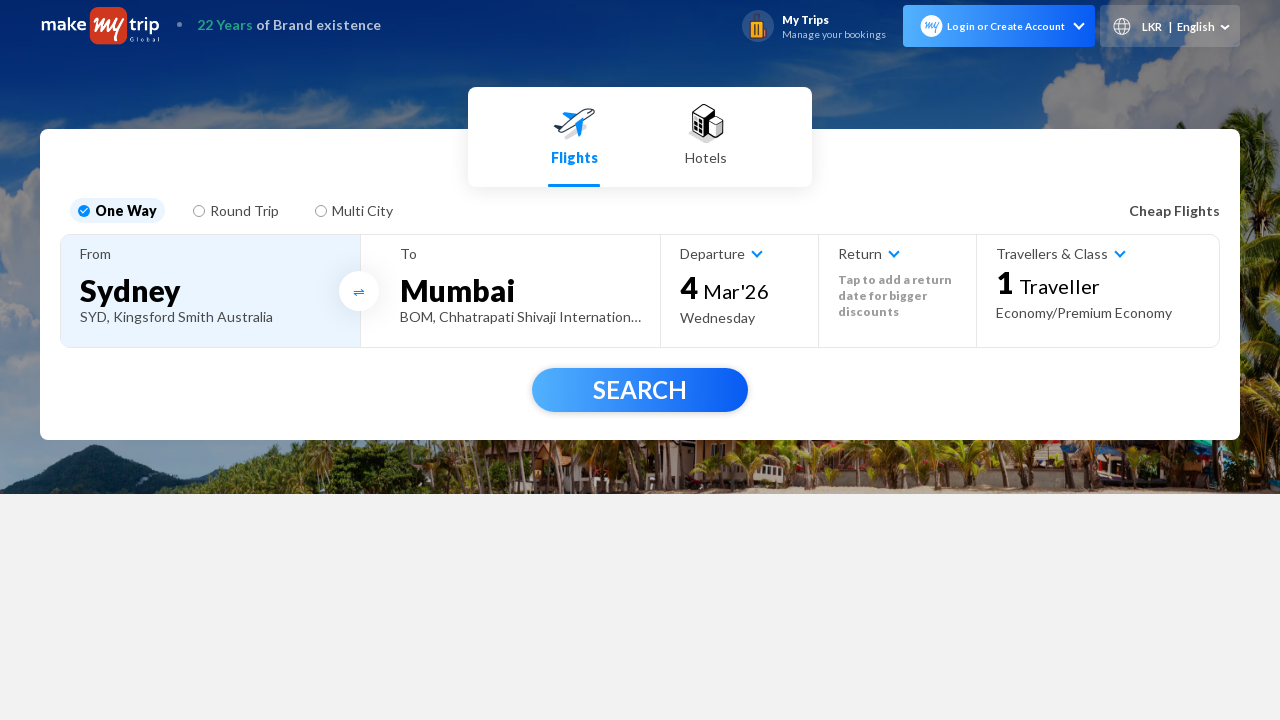

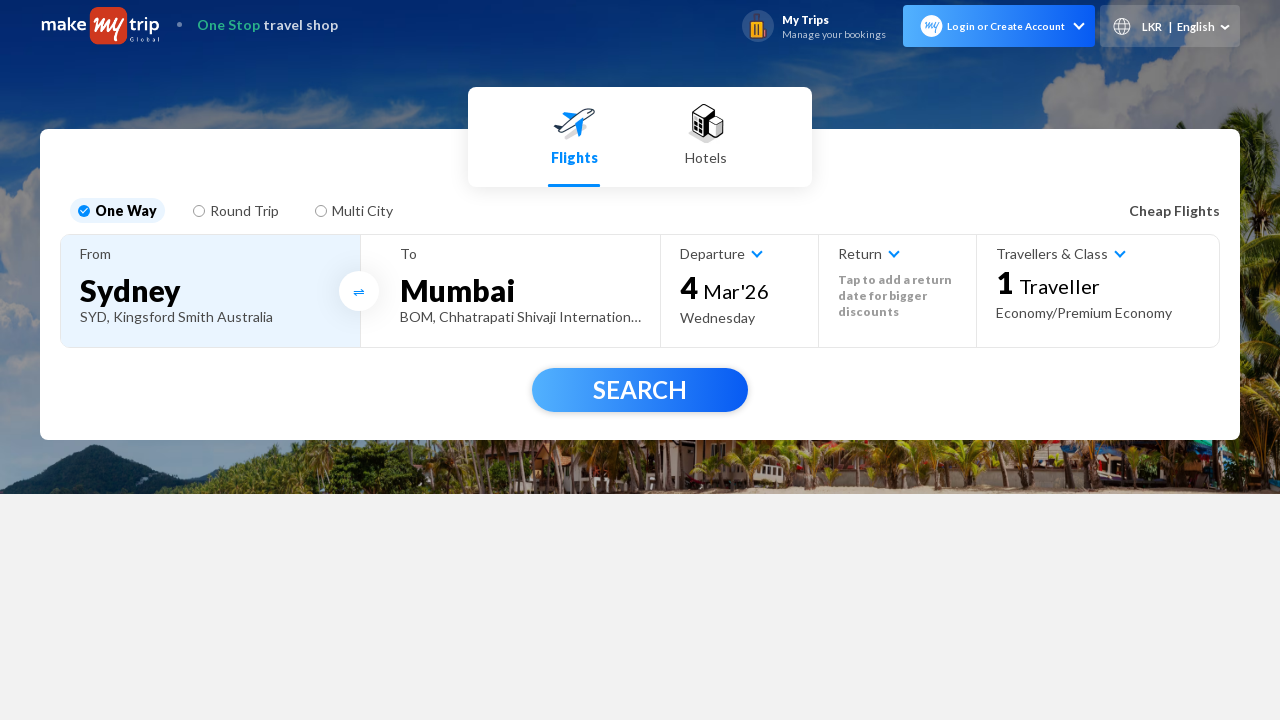